Tests the contact us form submission by filling in name, email, and message fields, then clicking submit

Starting URL: https://shopdemo-alex-hot.koyeb.app/

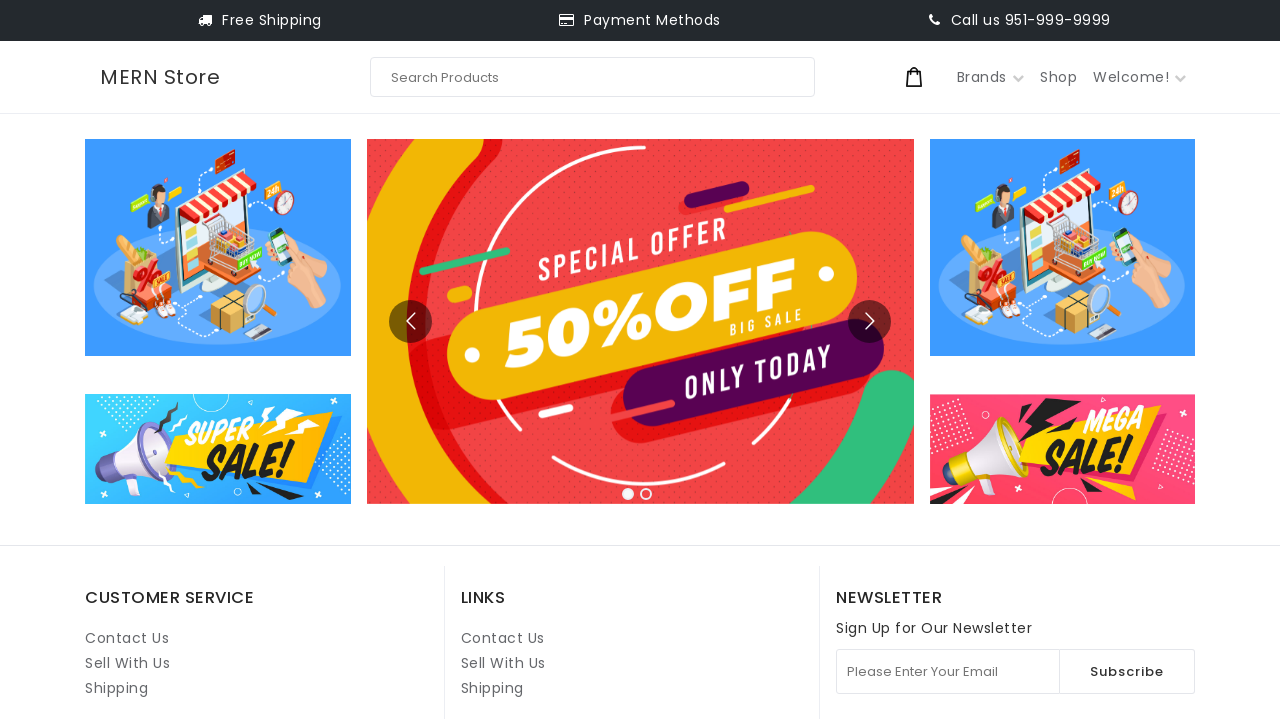

Clicked on Contact Us link at (503, 638) on internal:role=link[name="Contact Us"i] >> nth=1
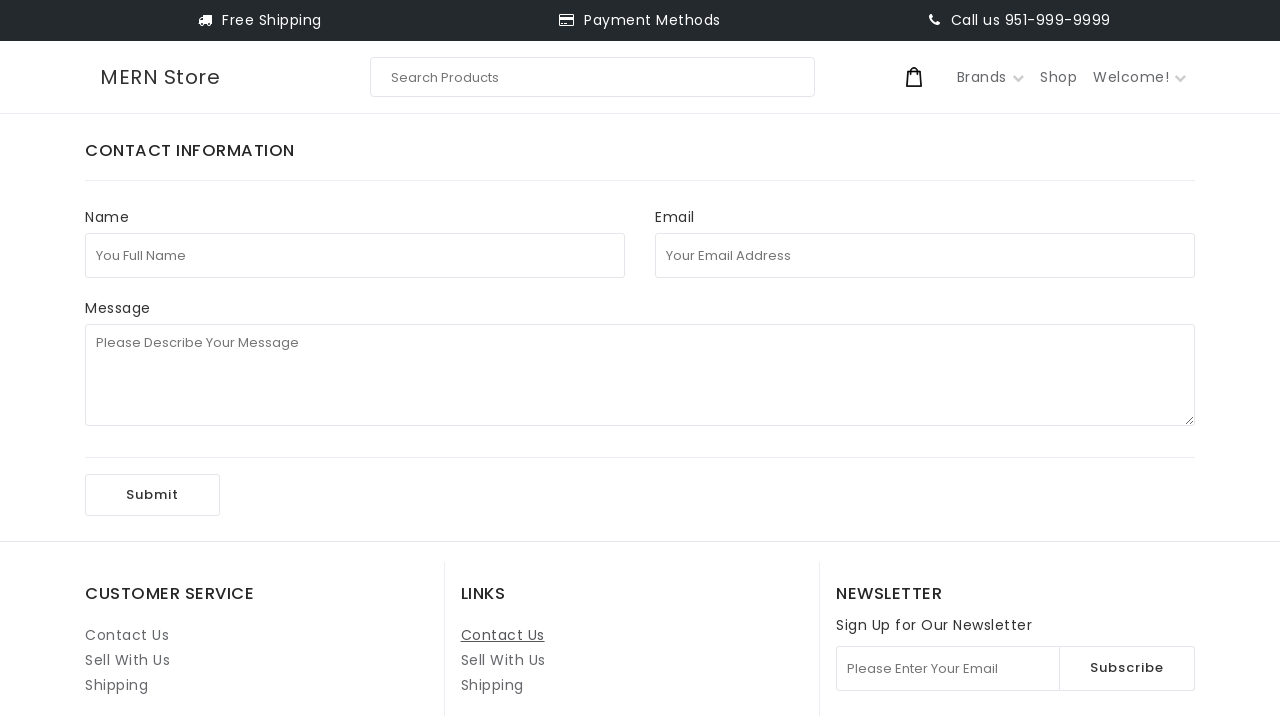

Clicked on full name field at (355, 255) on internal:attr=[placeholder="You Full Name"i]
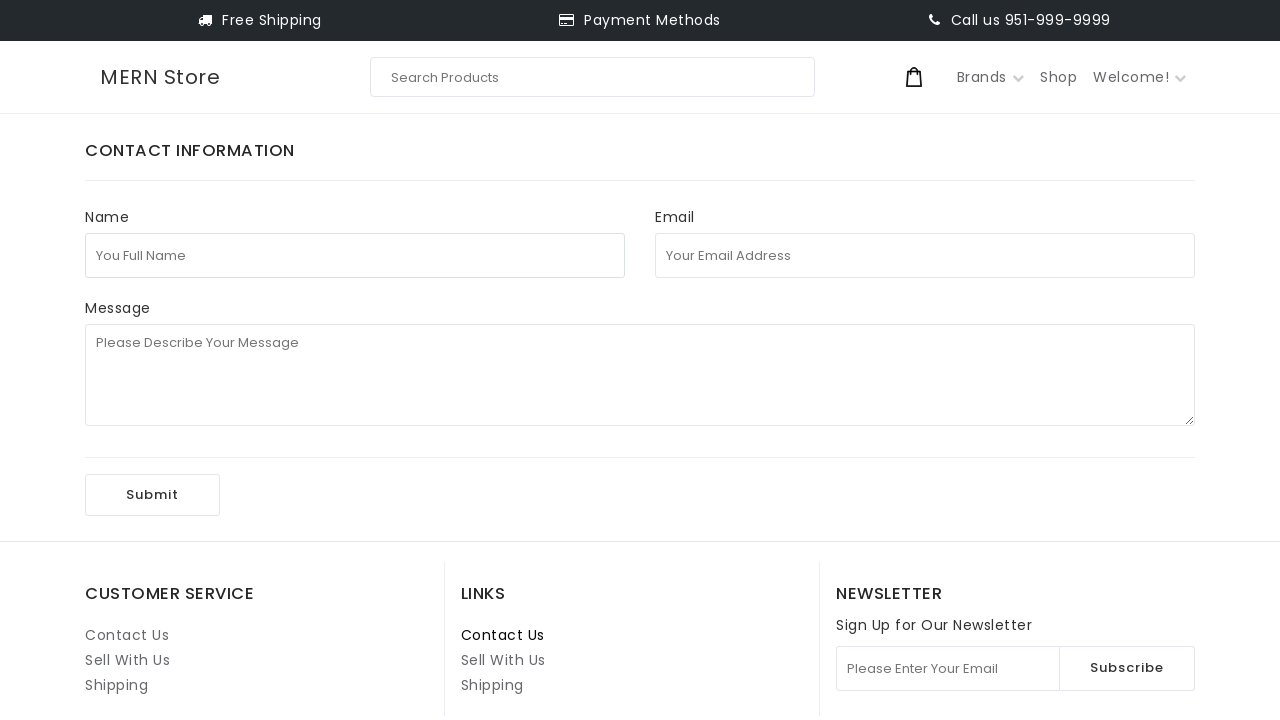

Filled full name field with 'John Doe' on internal:attr=[placeholder="You Full Name"i]
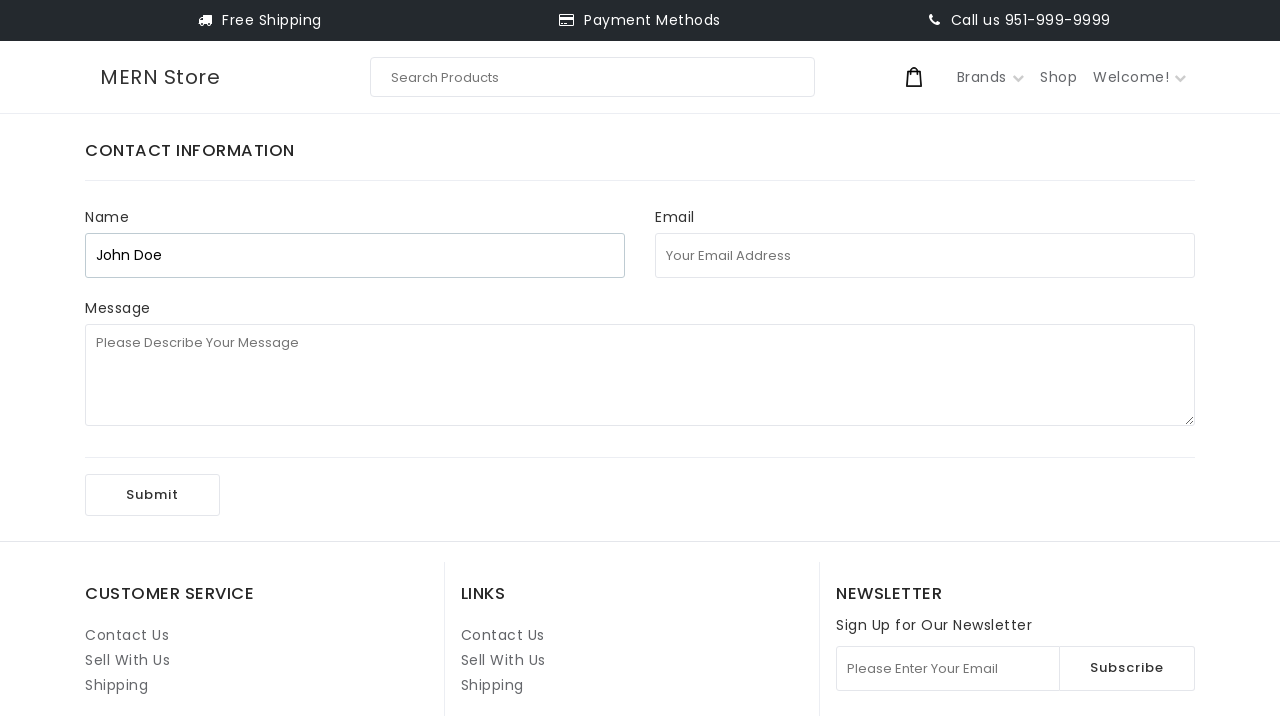

Clicked on email field at (925, 255) on internal:attr=[placeholder="Your Email Address"i]
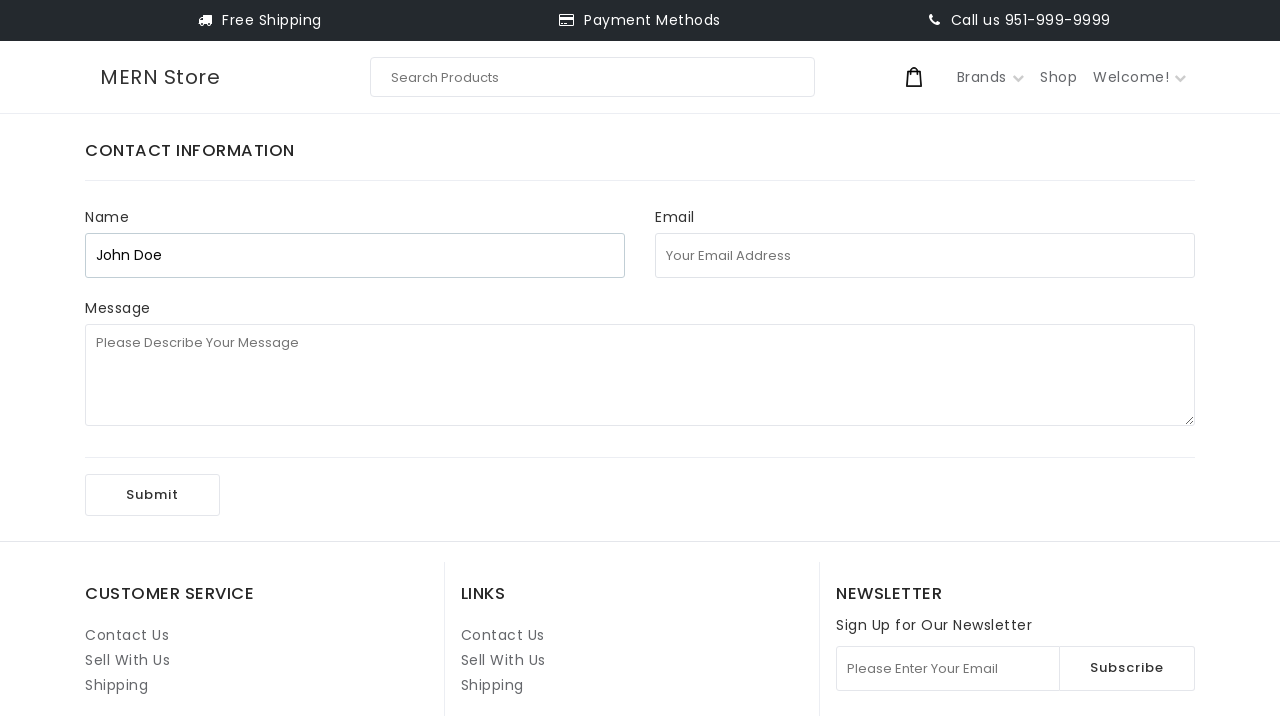

Filled email field with 'johndoe_test2024@example.com' on internal:attr=[placeholder="Your Email Address"i]
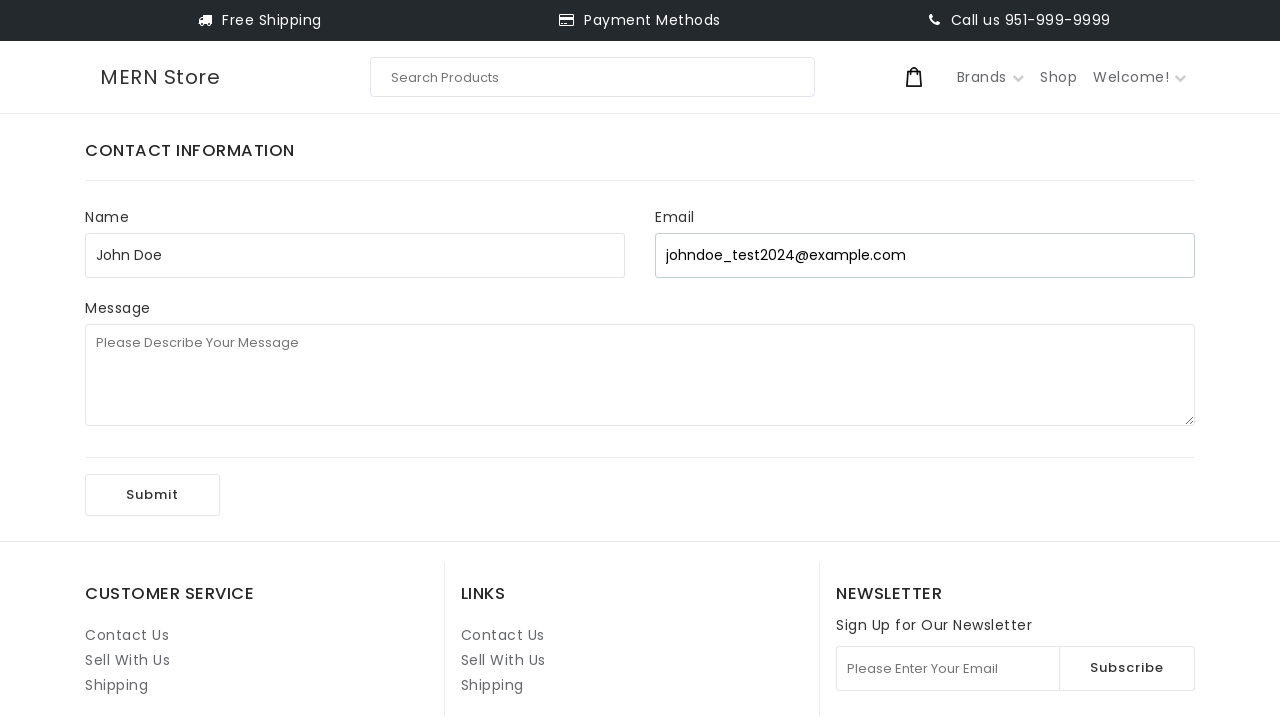

Clicked on message field at (640, 375) on internal:attr=[placeholder="Please Describe Your Message"i]
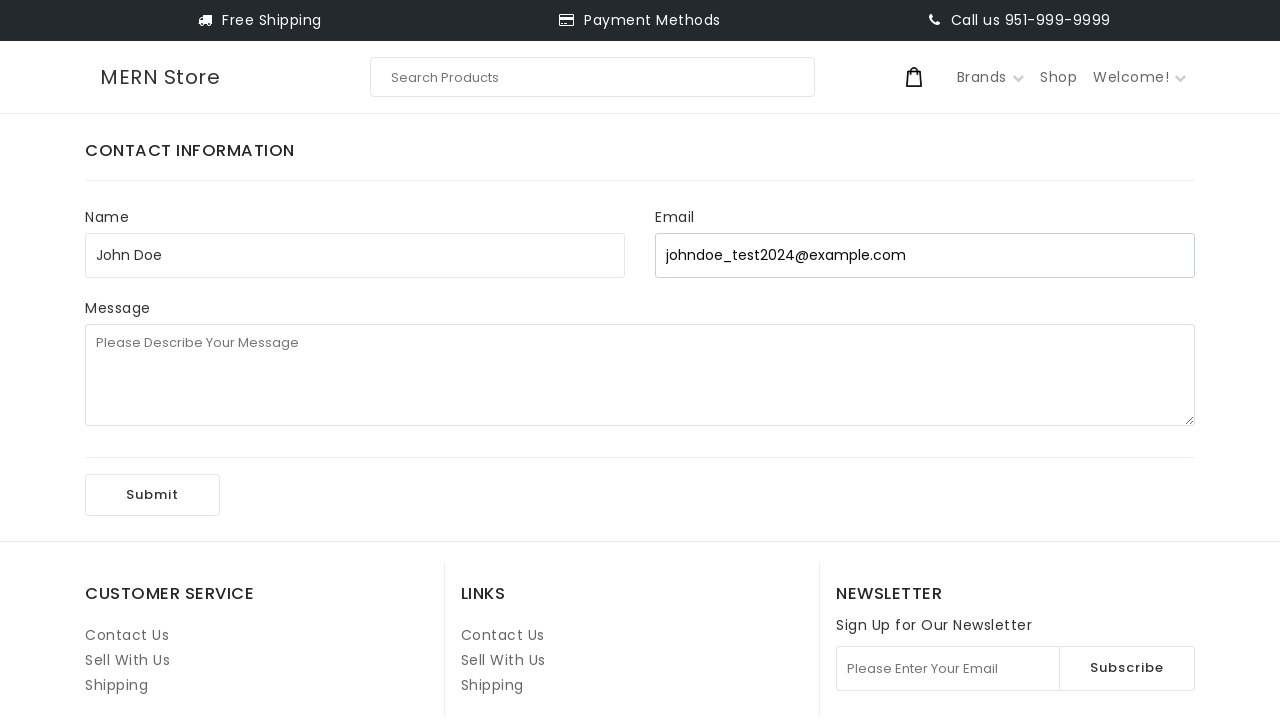

Filled message field with test message on internal:attr=[placeholder="Please Describe Your Message"i]
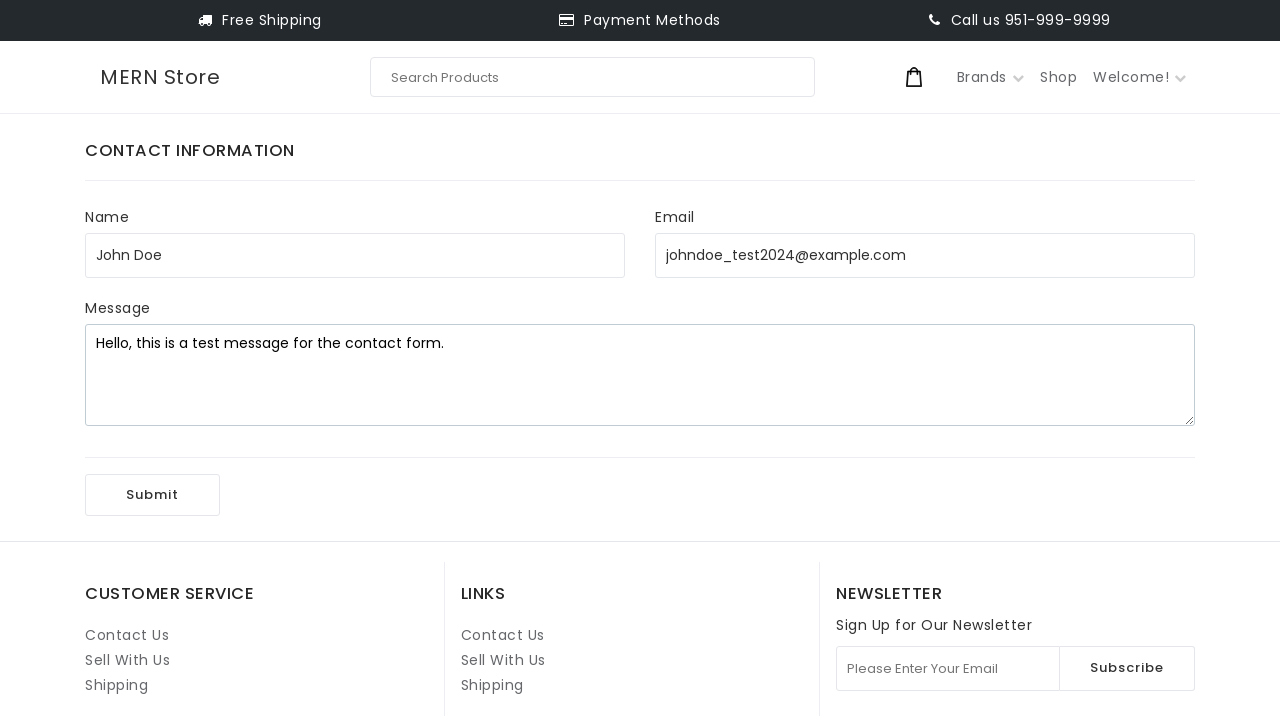

Clicked Submit button to submit contact us form at (152, 495) on internal:role=button[name="Submit"i]
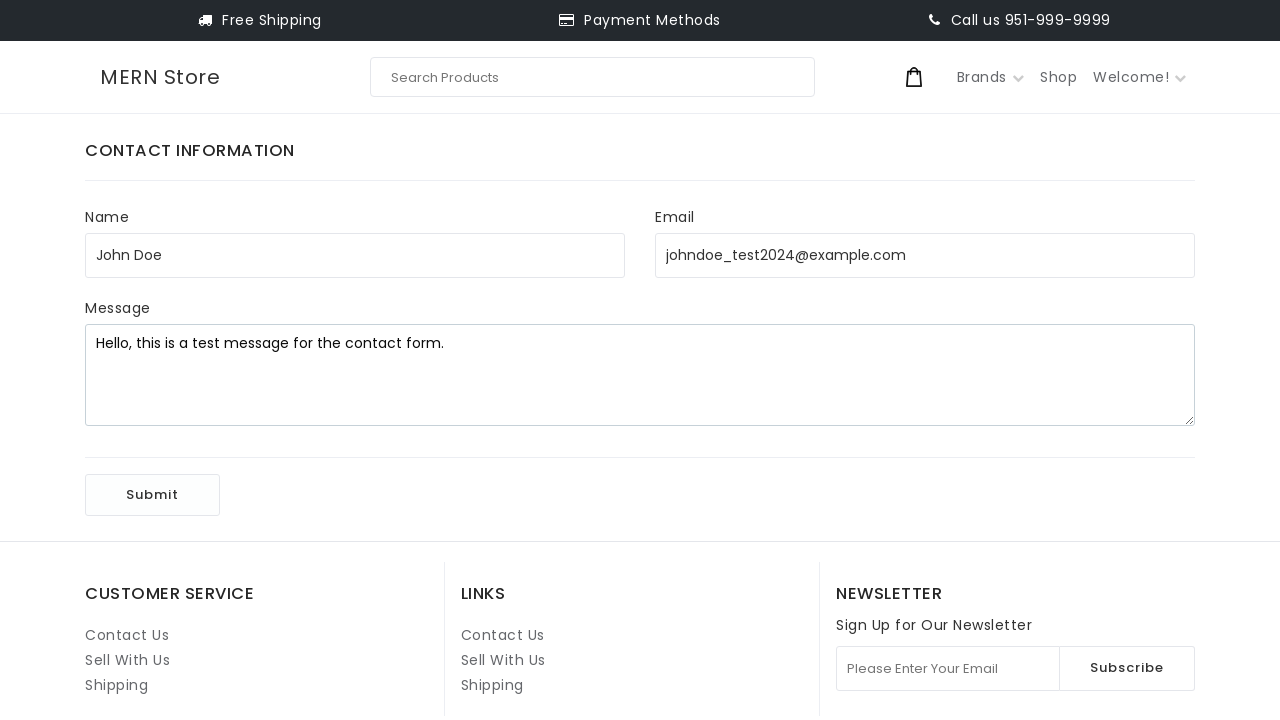

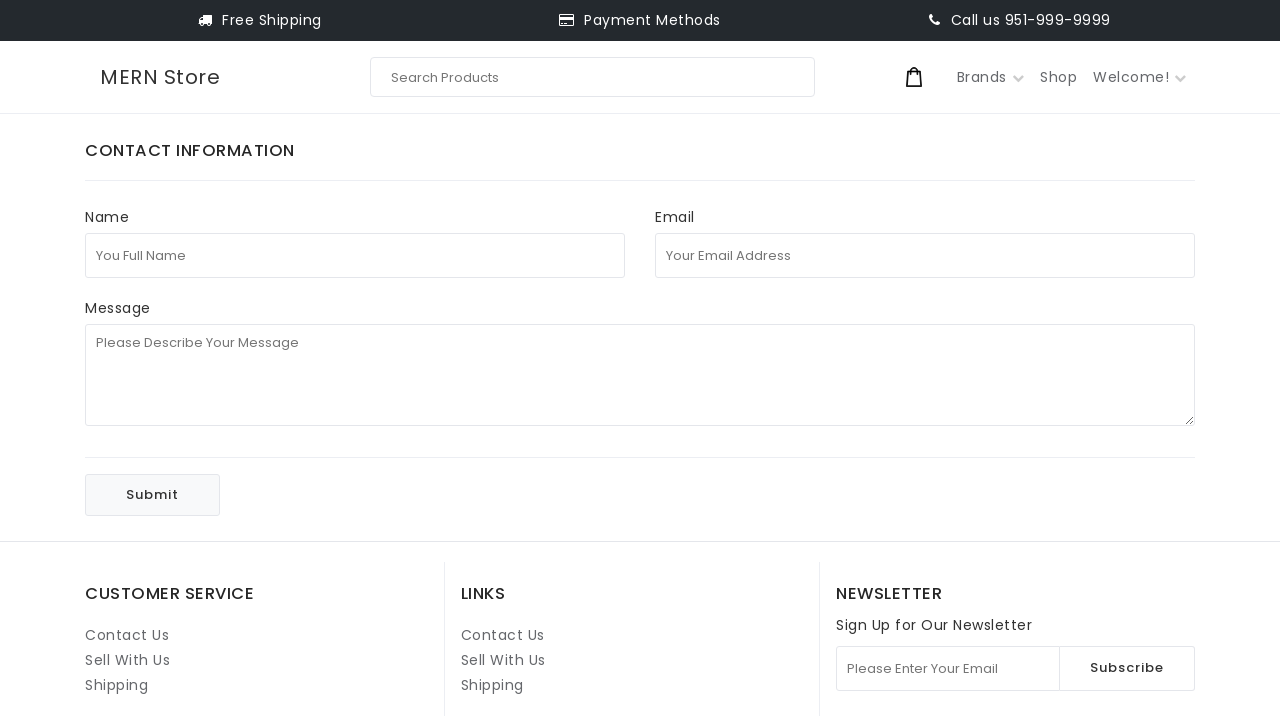